Tests checkbox interaction on W3Schools tryit page by switching to an iframe and clicking on checkboxes to verify selection behavior

Starting URL: https://www.w3schools.com/Html/tryit.asp?filename=tryhtml_checkbox

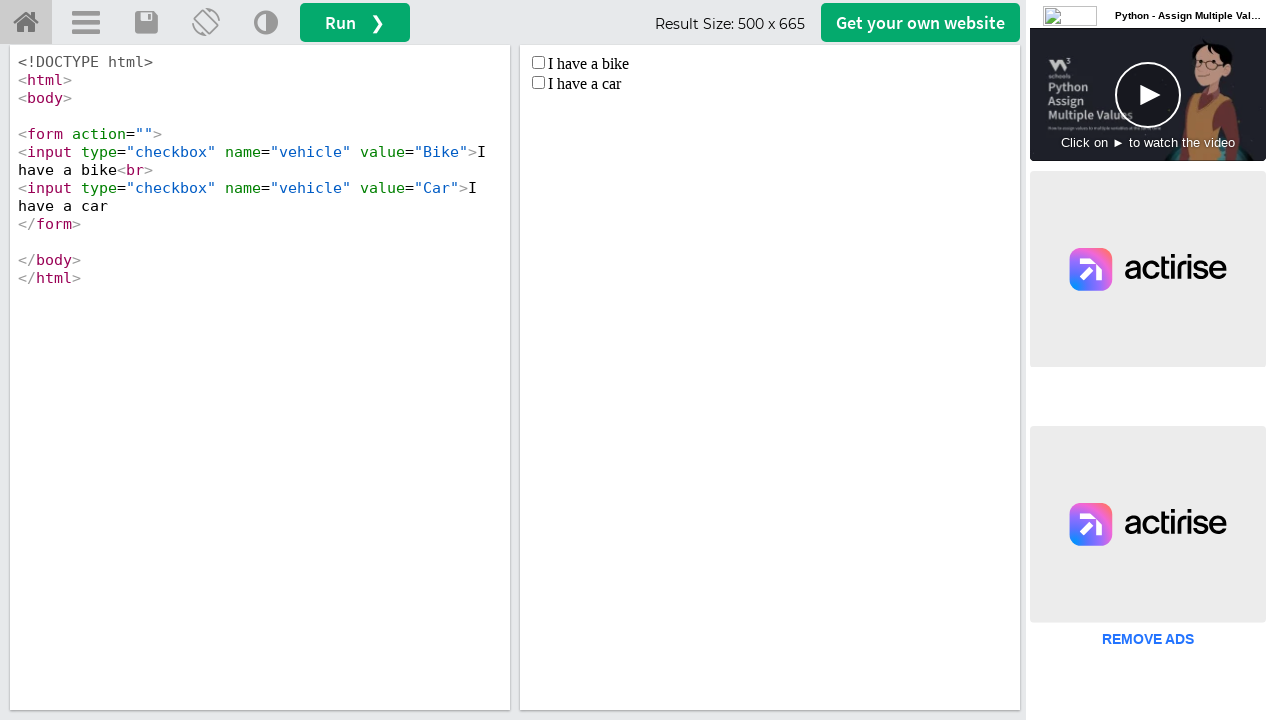

Located iframe with ID 'iframeResult' containing checkboxes
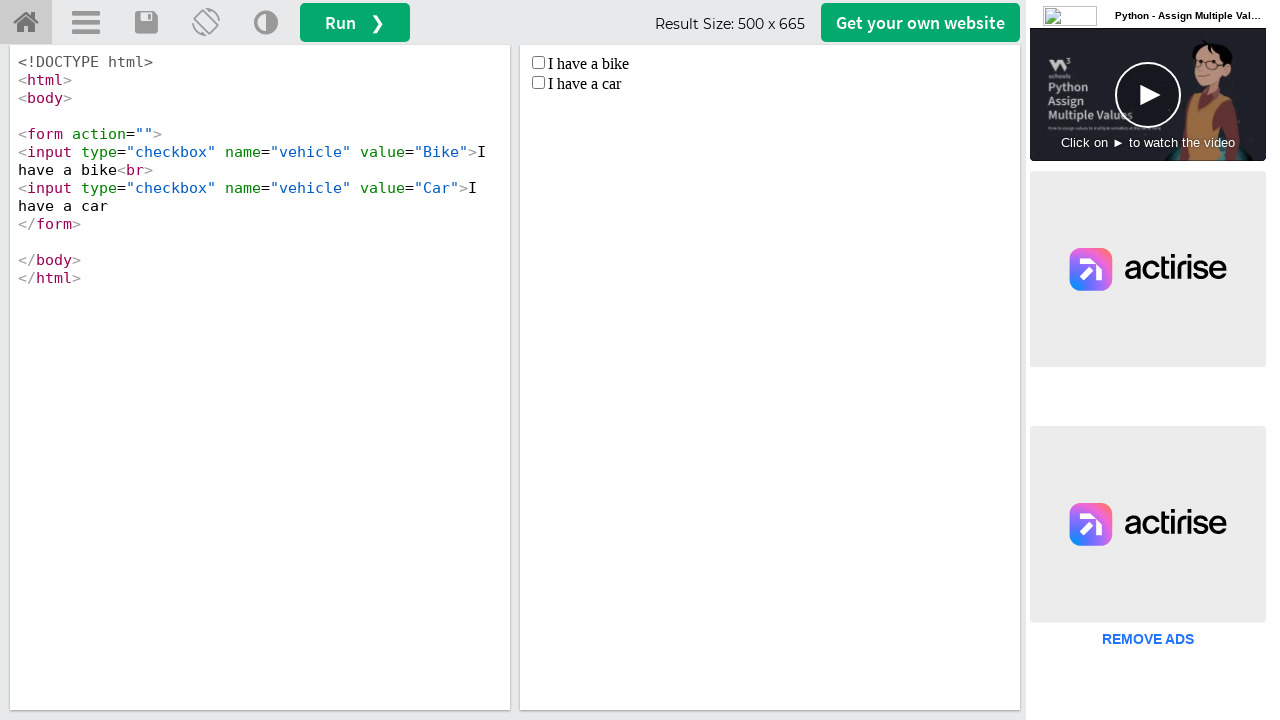

Located all checkbox elements with name 'vehicle' in the iframe
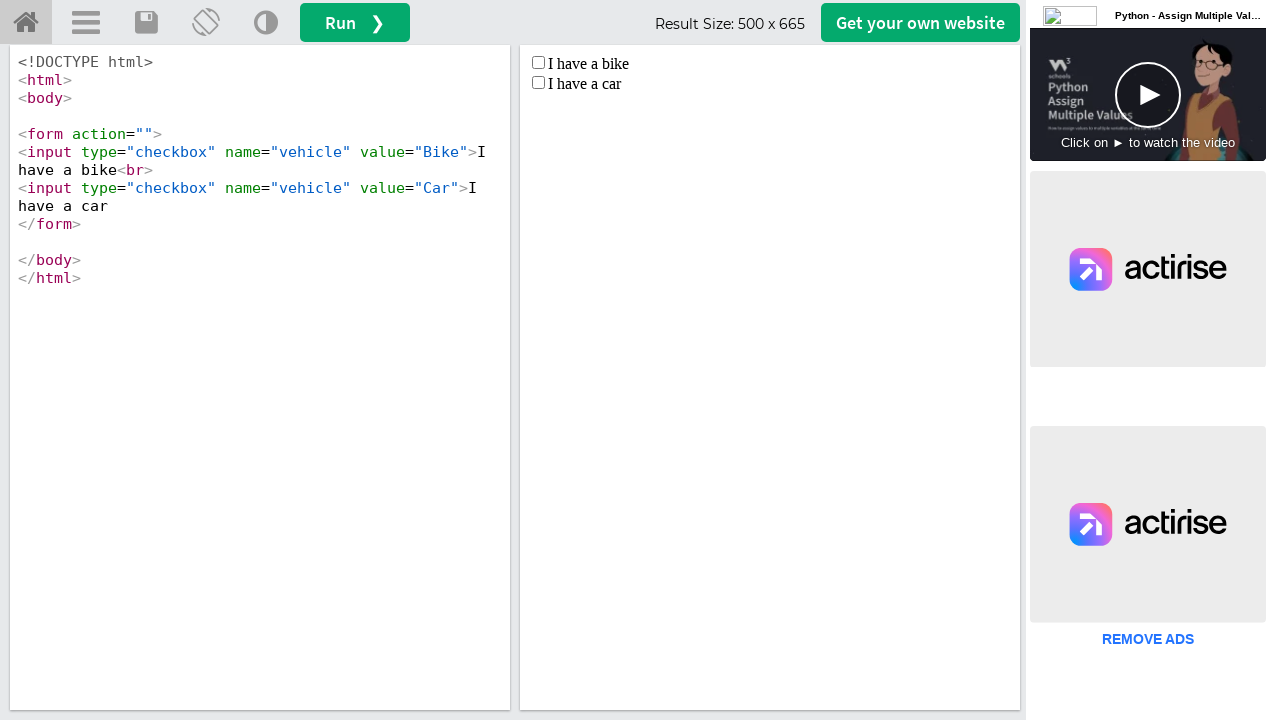

Clicked on the second checkbox (index 1) at (538, 82) on #iframeResult >> internal:control=enter-frame >> input[name='vehicle'] >> nth=1
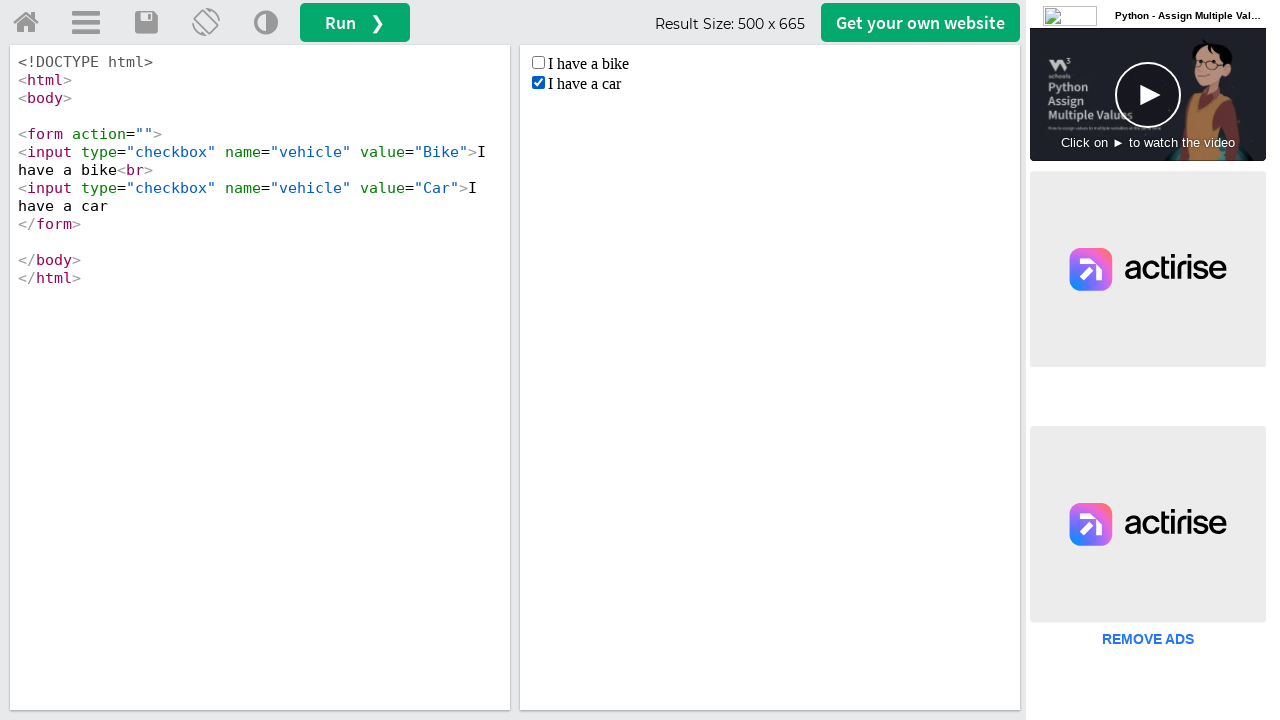

Clicked on the first checkbox (index 0) at (538, 62) on #iframeResult >> internal:control=enter-frame >> input[name='vehicle'] >> nth=0
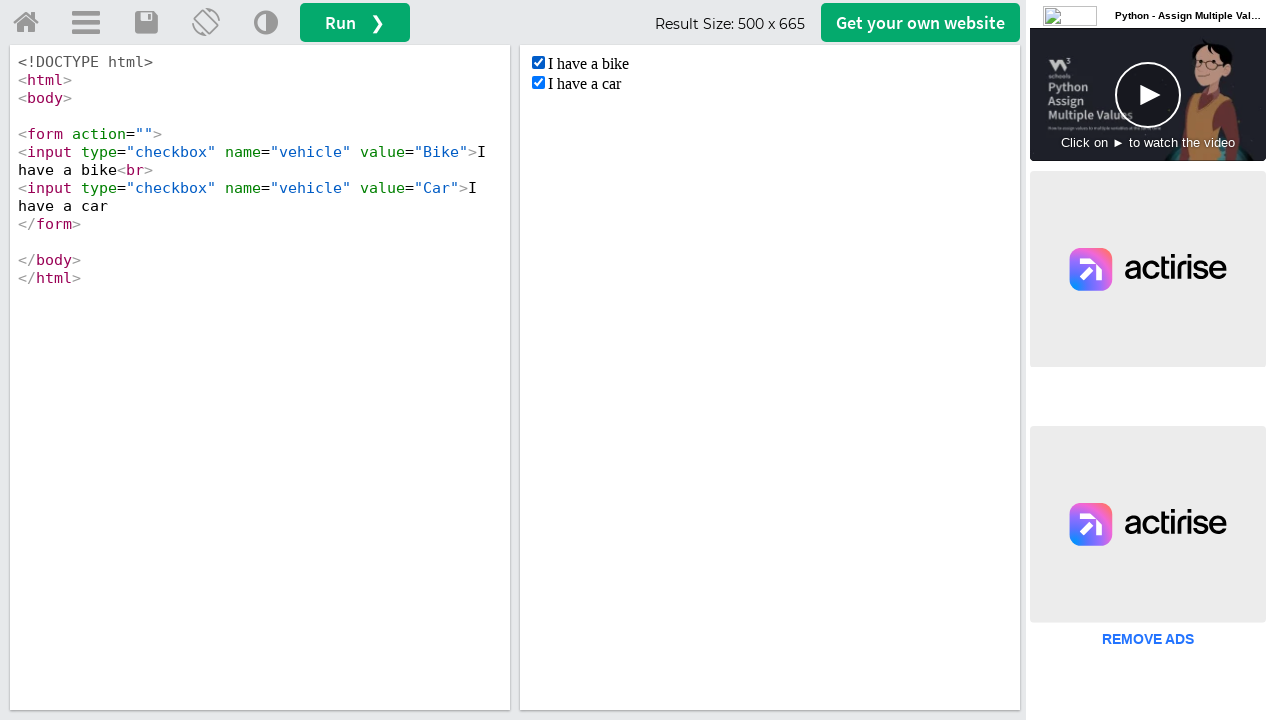

Clicked on the second checkbox again (index 1) at (538, 82) on #iframeResult >> internal:control=enter-frame >> input[name='vehicle'] >> nth=1
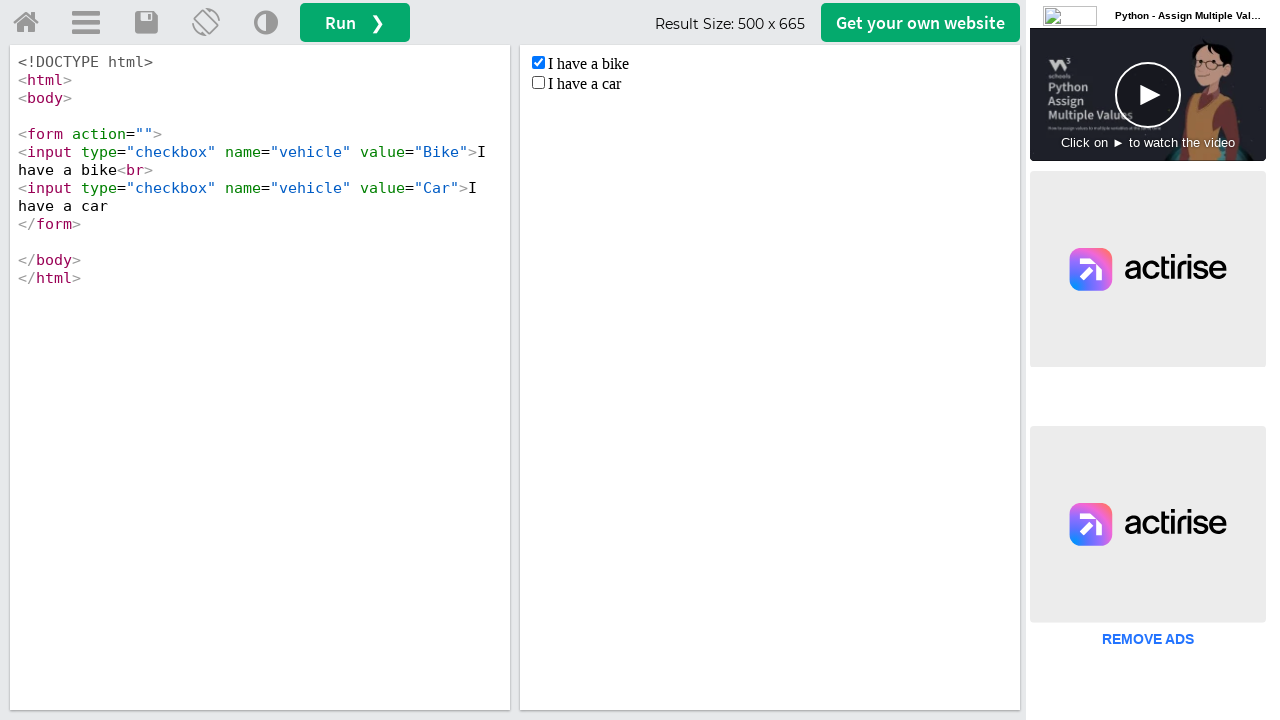

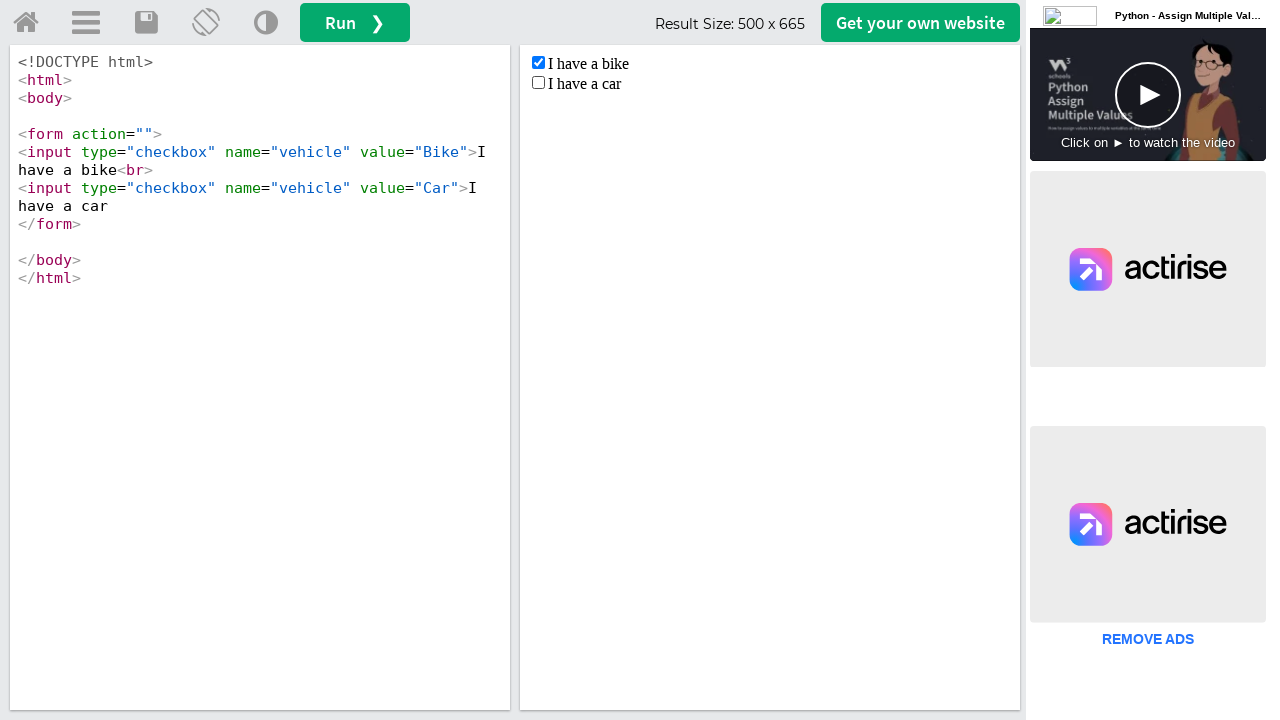